Tests marking individual items as complete by checking the toggle checkbox

Starting URL: https://demo.playwright.dev/todomvc

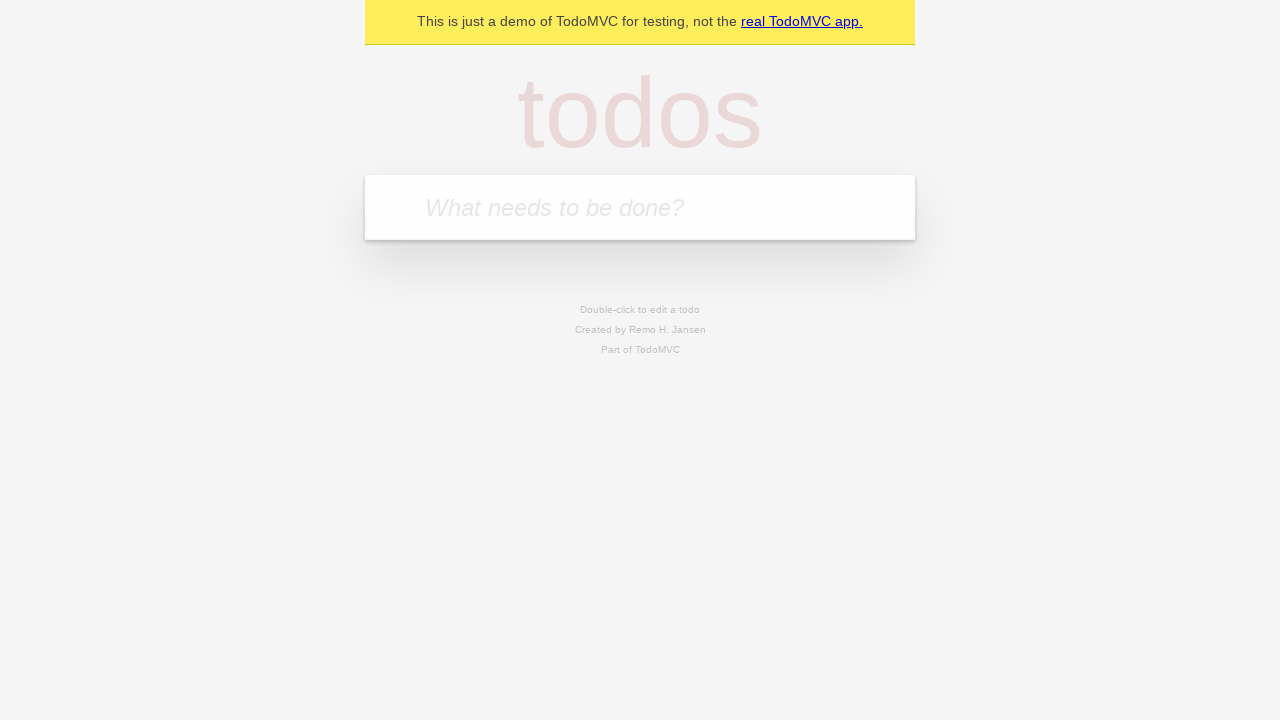

Filled new todo field with 'buy some cheese' on .new-todo
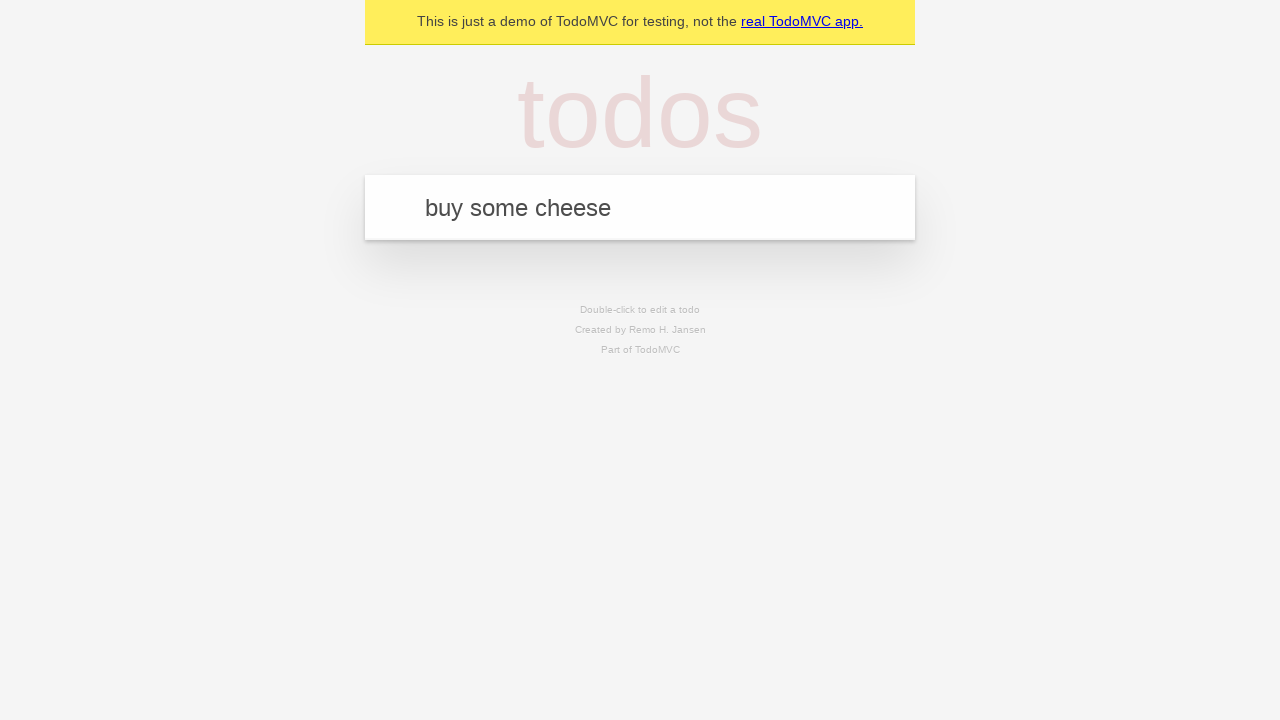

Pressed Enter to create first todo item on .new-todo
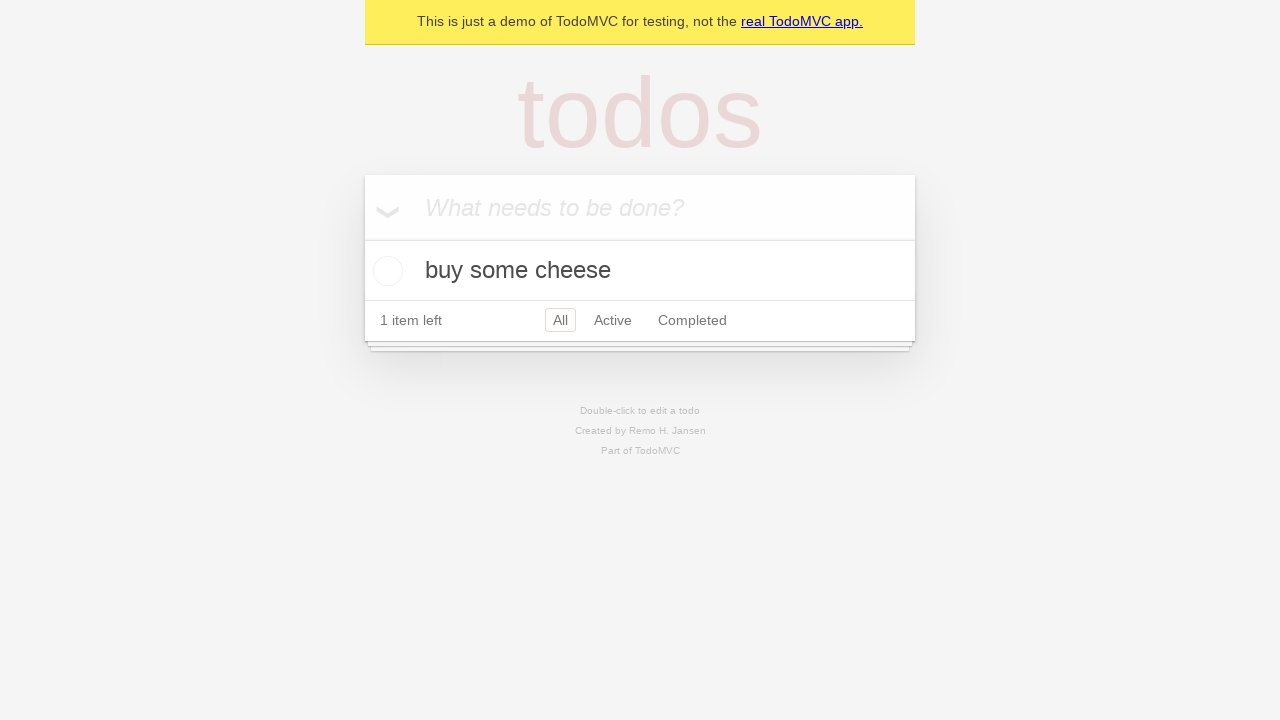

Filled new todo field with 'feed the cat' on .new-todo
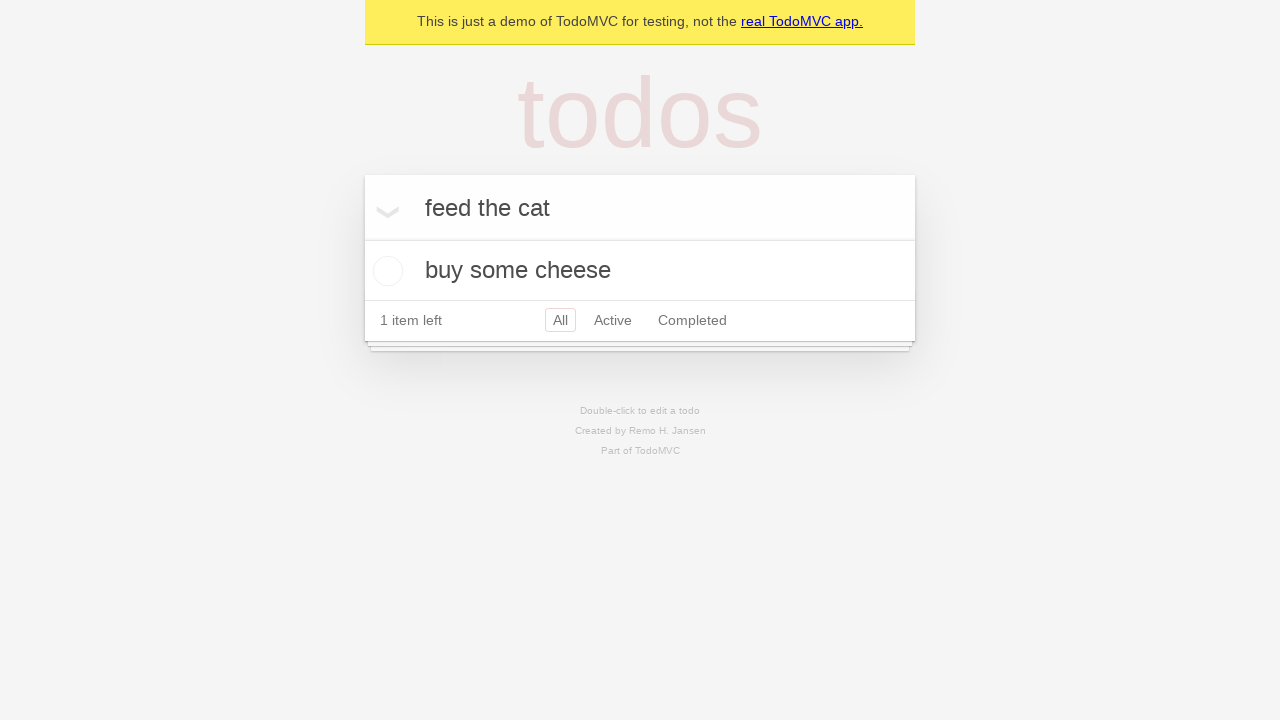

Pressed Enter to create second todo item on .new-todo
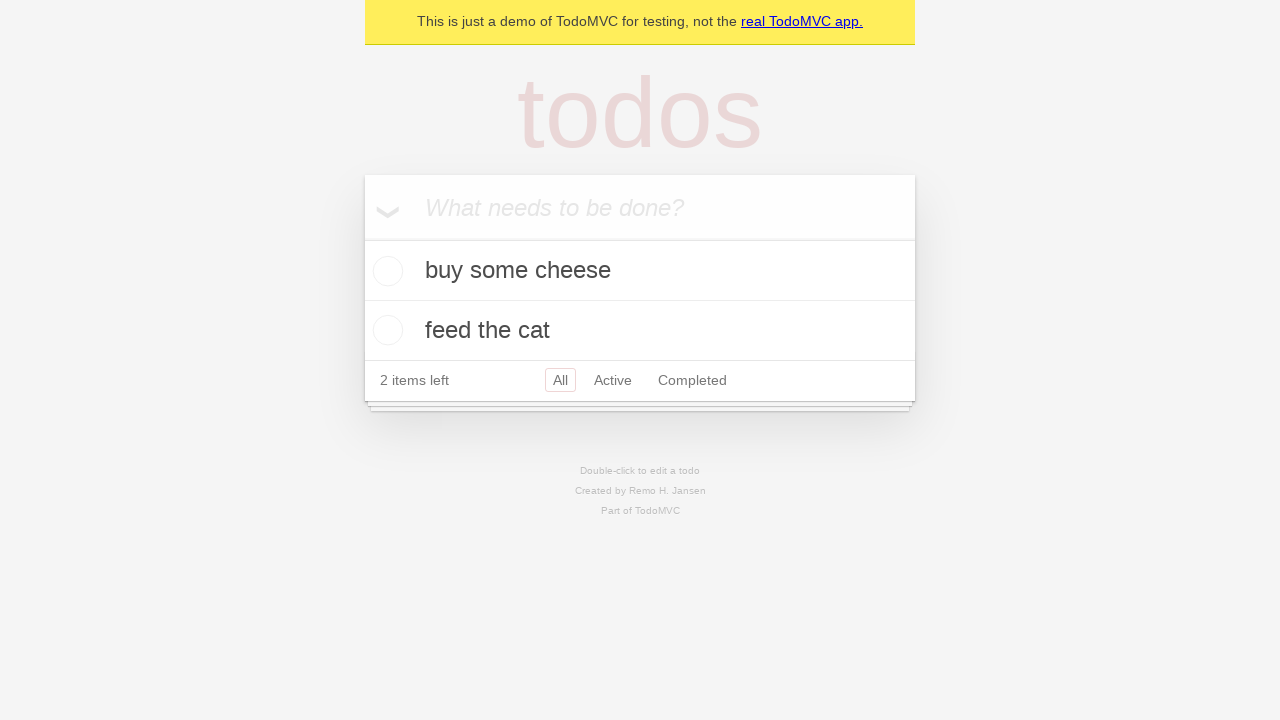

Marked first todo item as complete by checking the toggle checkbox at (385, 271) on .todo-list li >> nth=0 >> .toggle
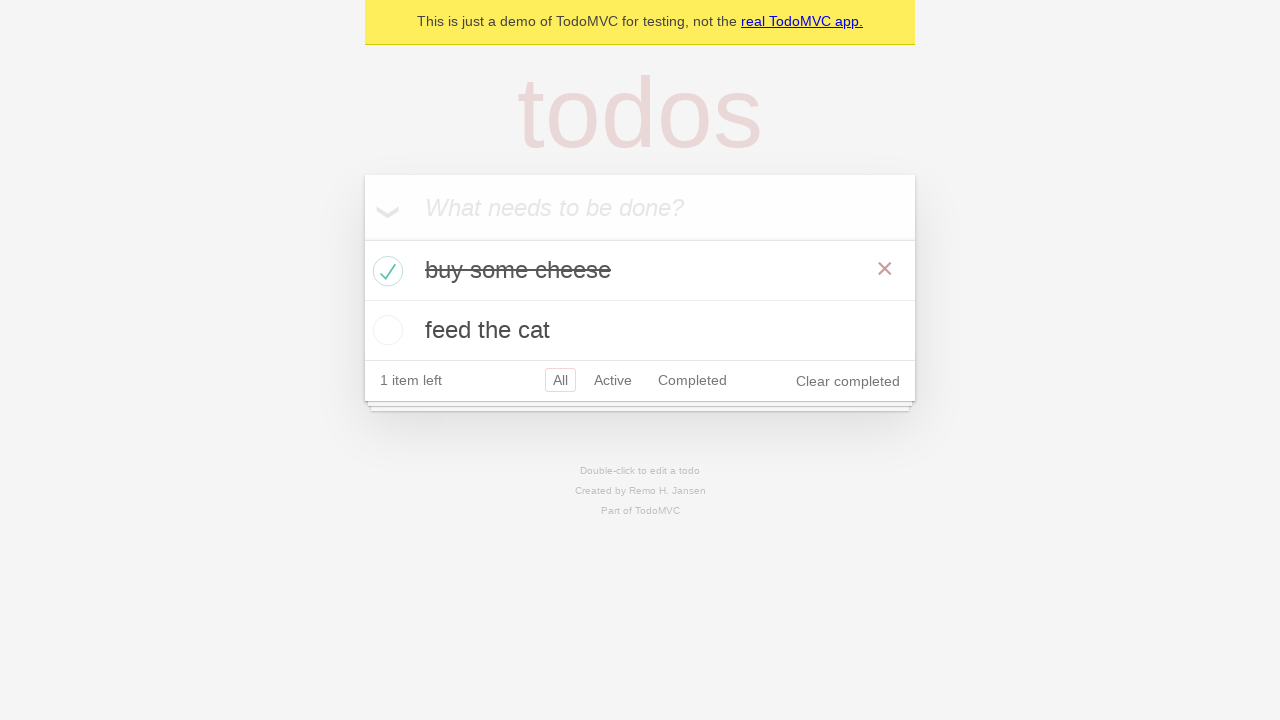

Marked second todo item as complete by checking the toggle checkbox at (385, 330) on .todo-list li >> nth=1 >> .toggle
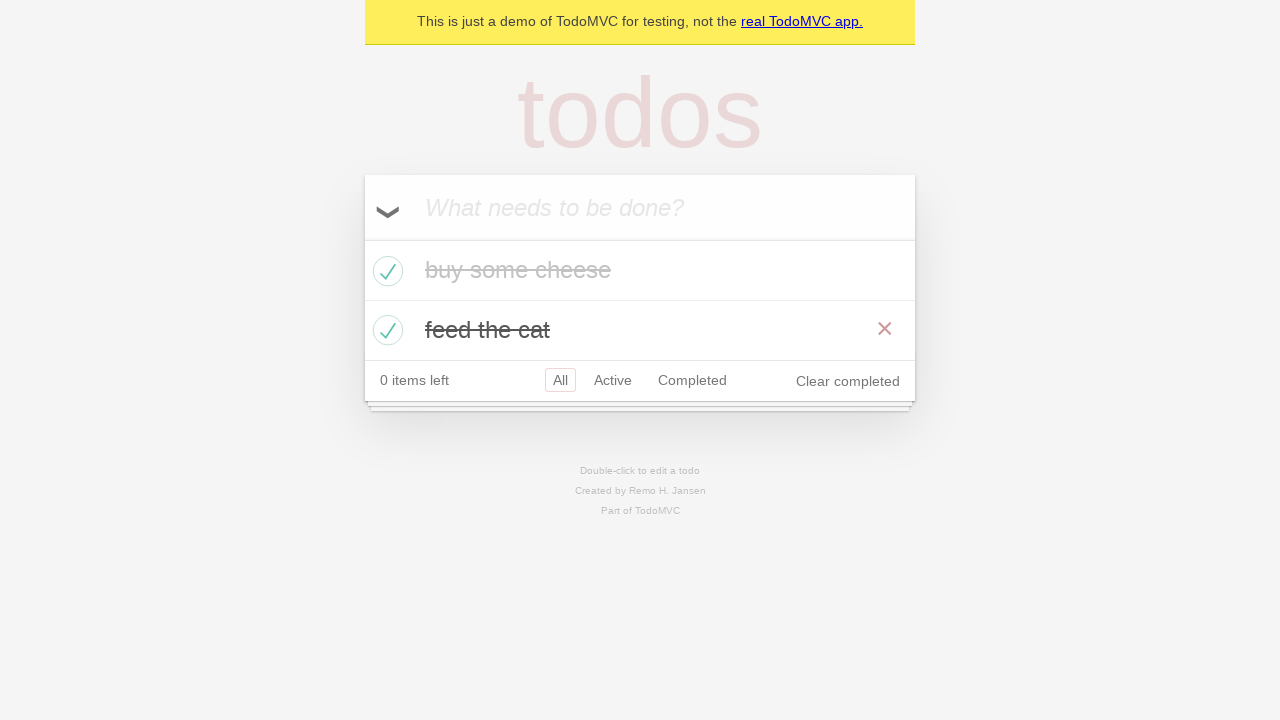

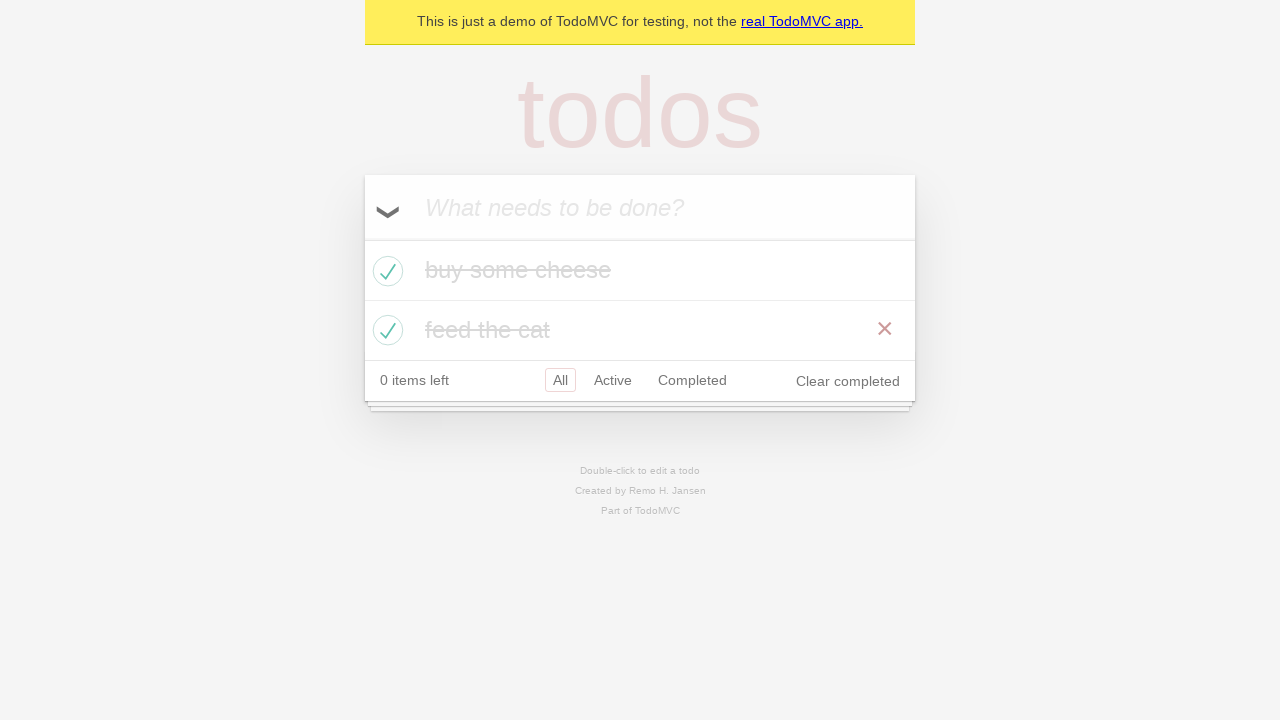